Tests interaction with buttons inside an iframe on W3Schools TryIt editor by switching to the iframe and clicking a button element

Starting URL: https://www.w3schools.com/tags/tryit.asp?filename=tryhtml_button_name

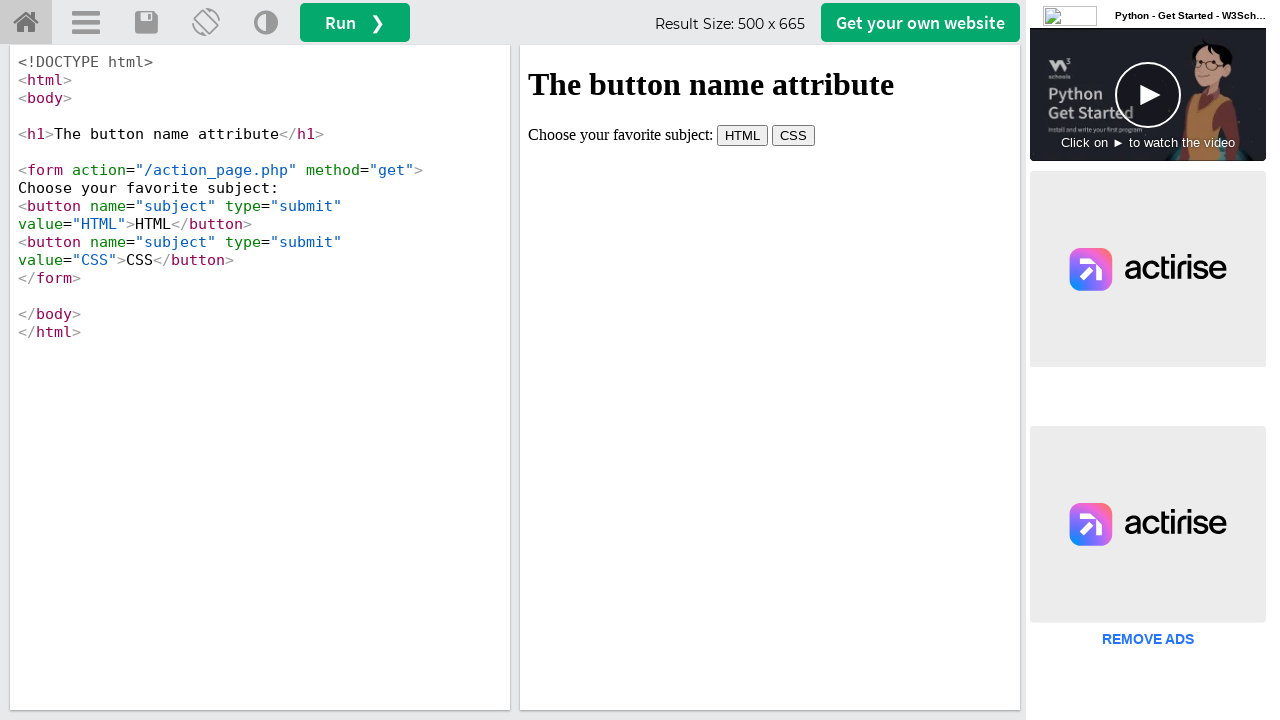

Located iframe with ID 'iframeResult'
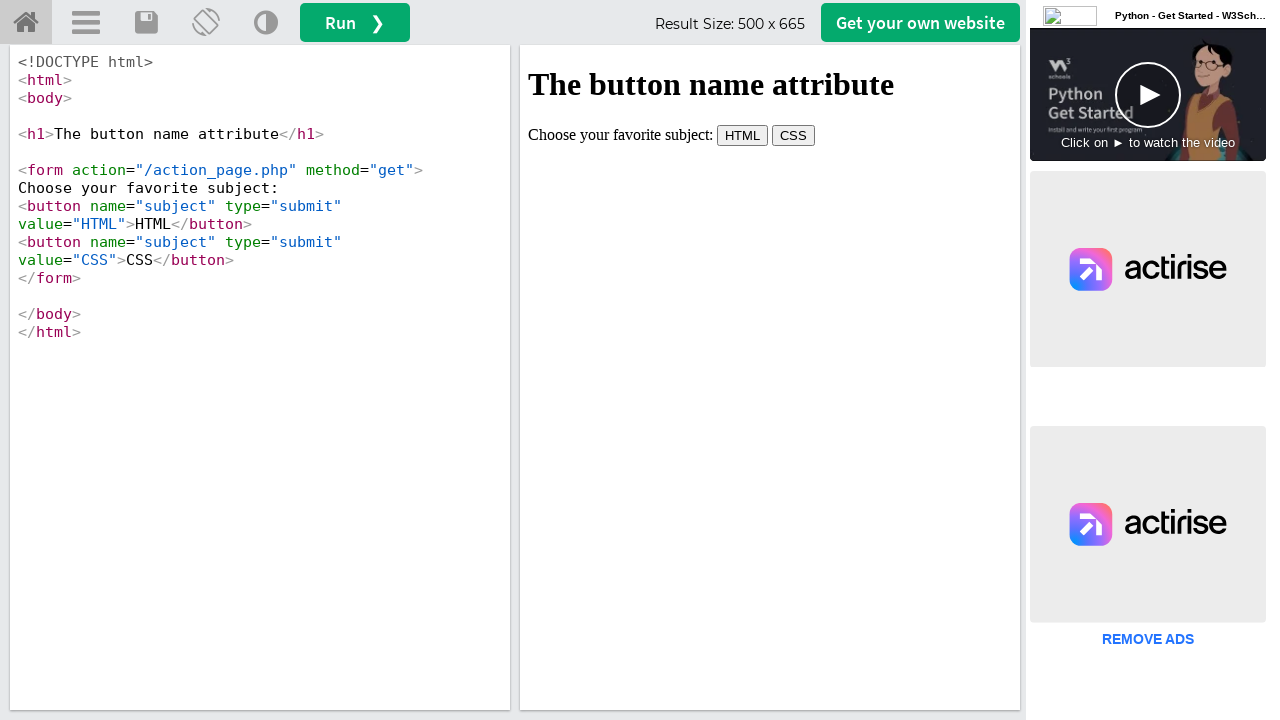

Waited for button with name 'subject' to be present in iframe
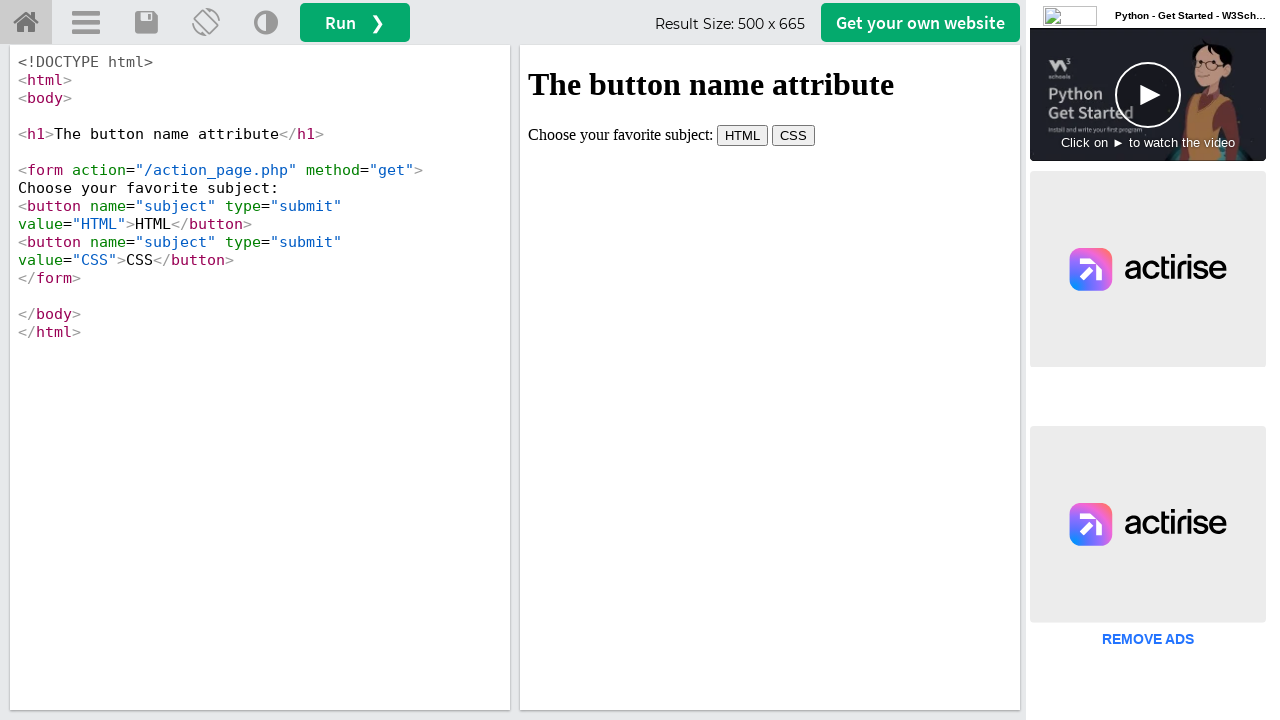

Clicked the first button with name 'subject' inside iframe at (742, 135) on #iframeResult >> internal:control=enter-frame >> [name='subject'] >> nth=0
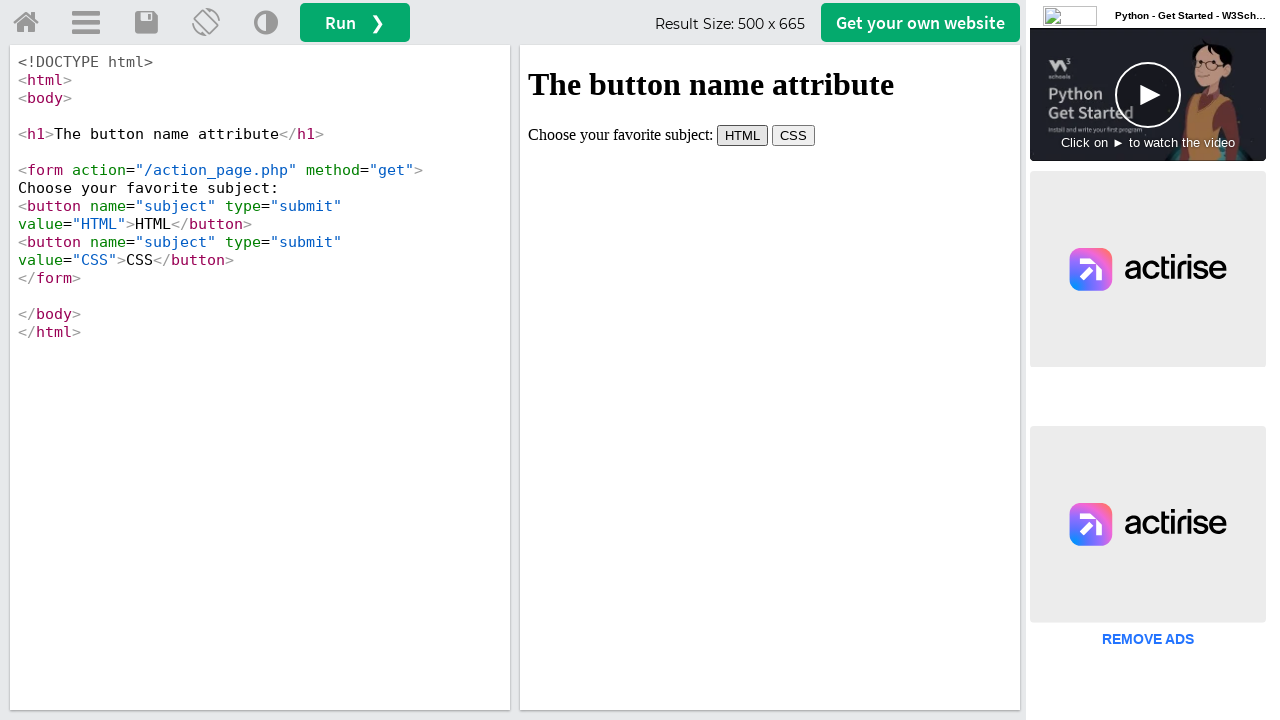

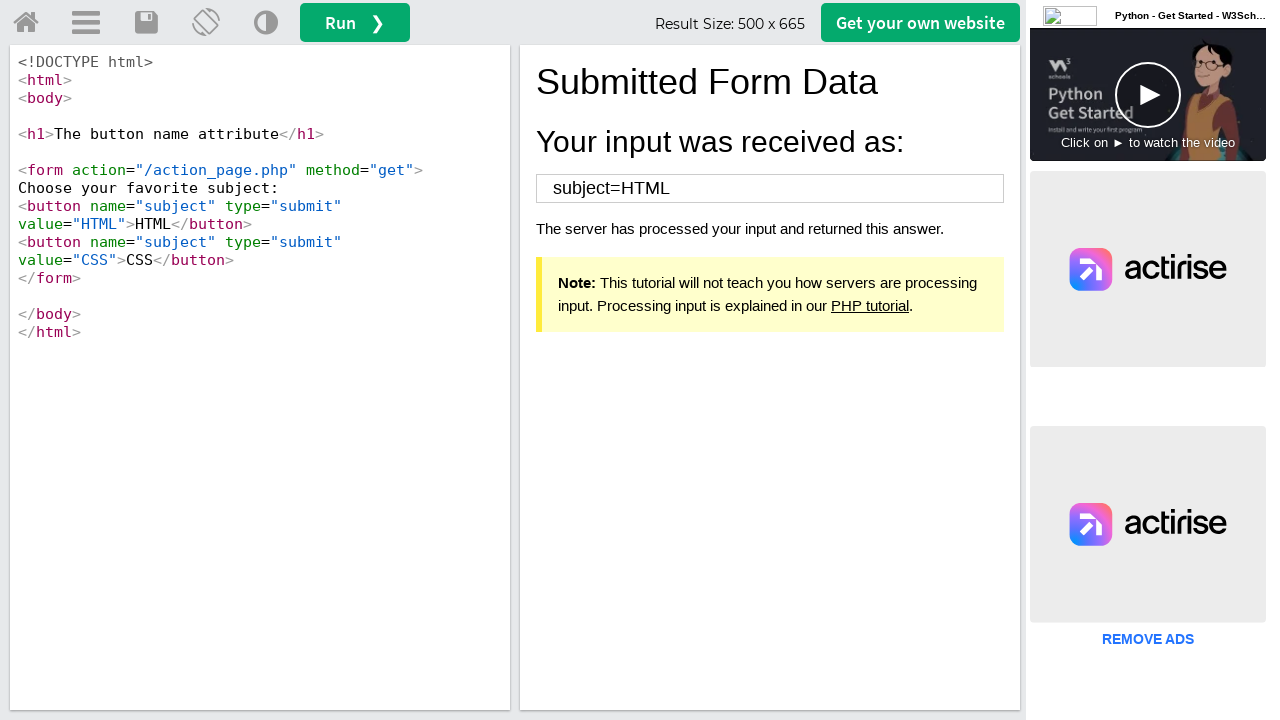